Tests navigation menu interaction by hovering over and clicking the "Learning" menu item

Starting URL: https://www.salesforce.com/

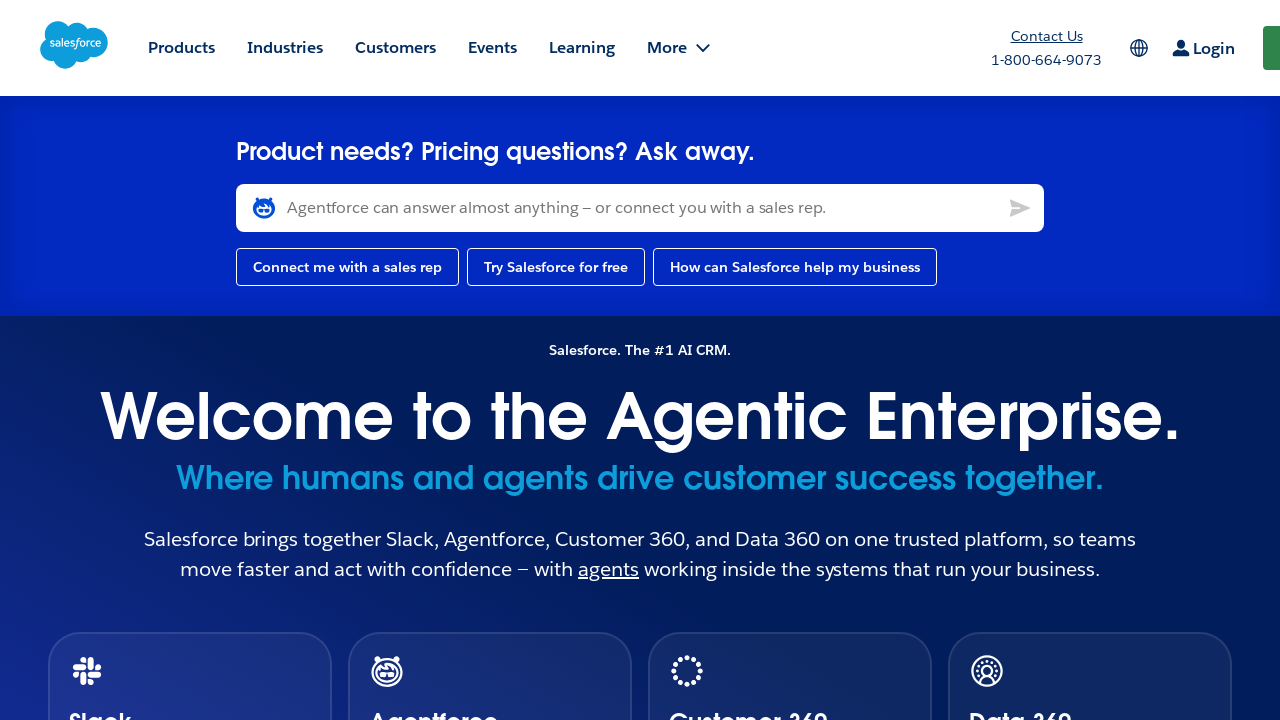

Located the Learning menu item
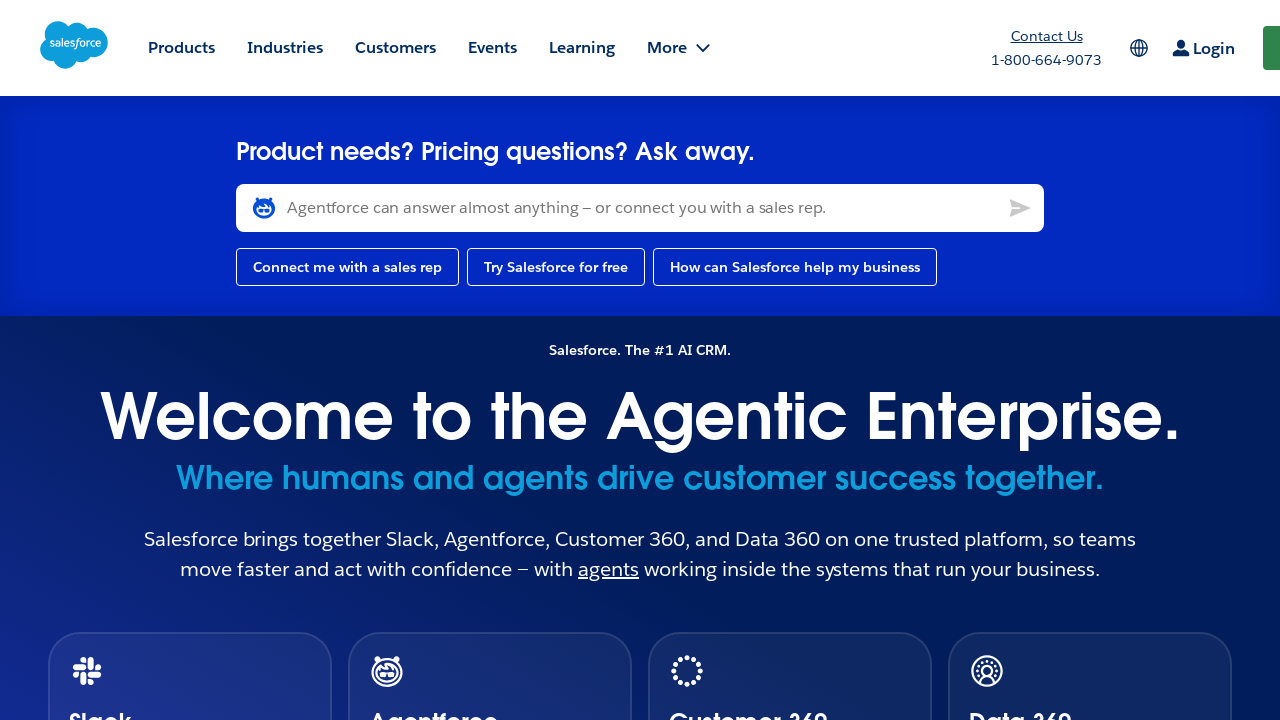

Hovered over the Learning menu item at (582, 48) on internal:text="Learning"s >> nth=0
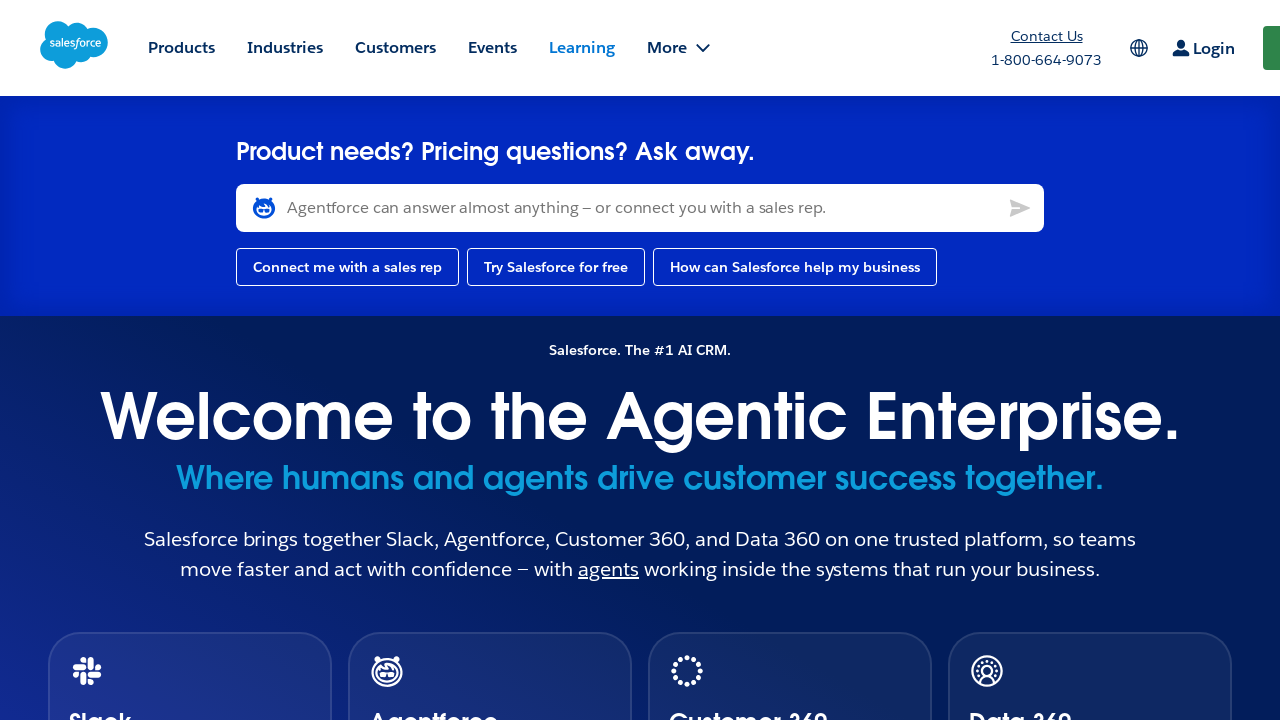

Clicked the Learning menu item at (582, 48) on internal:text="Learning"s >> nth=0
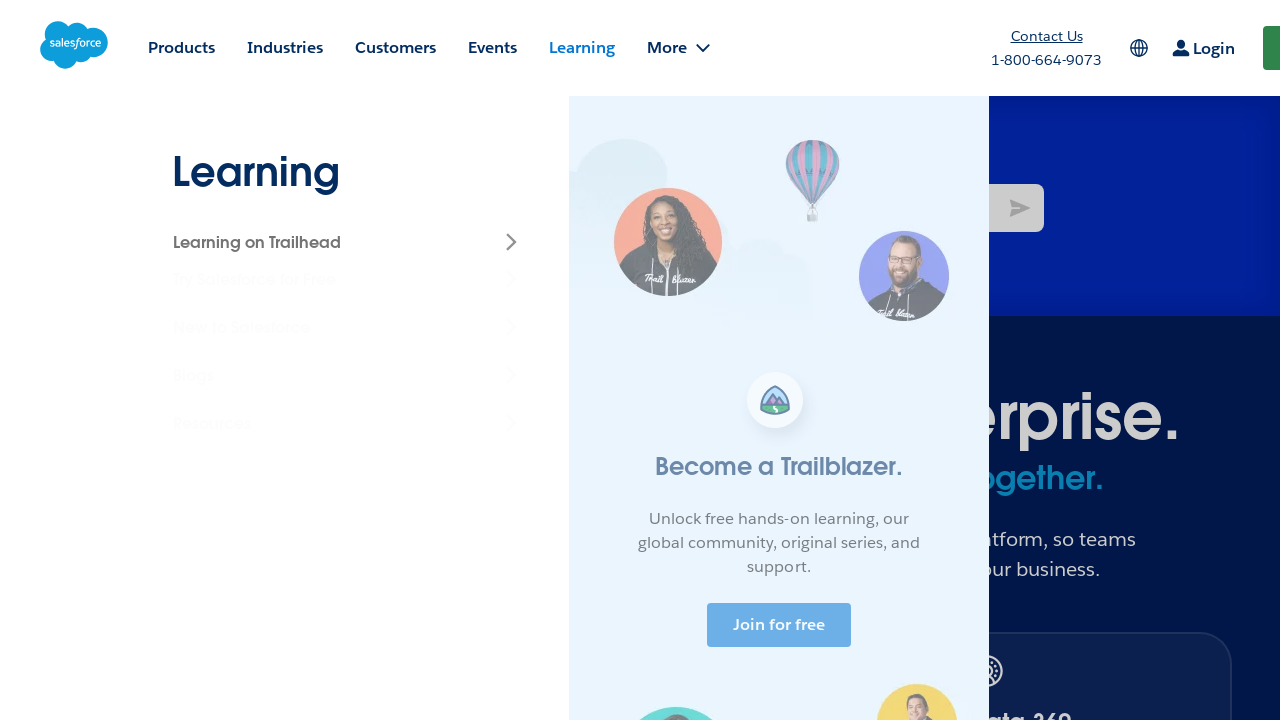

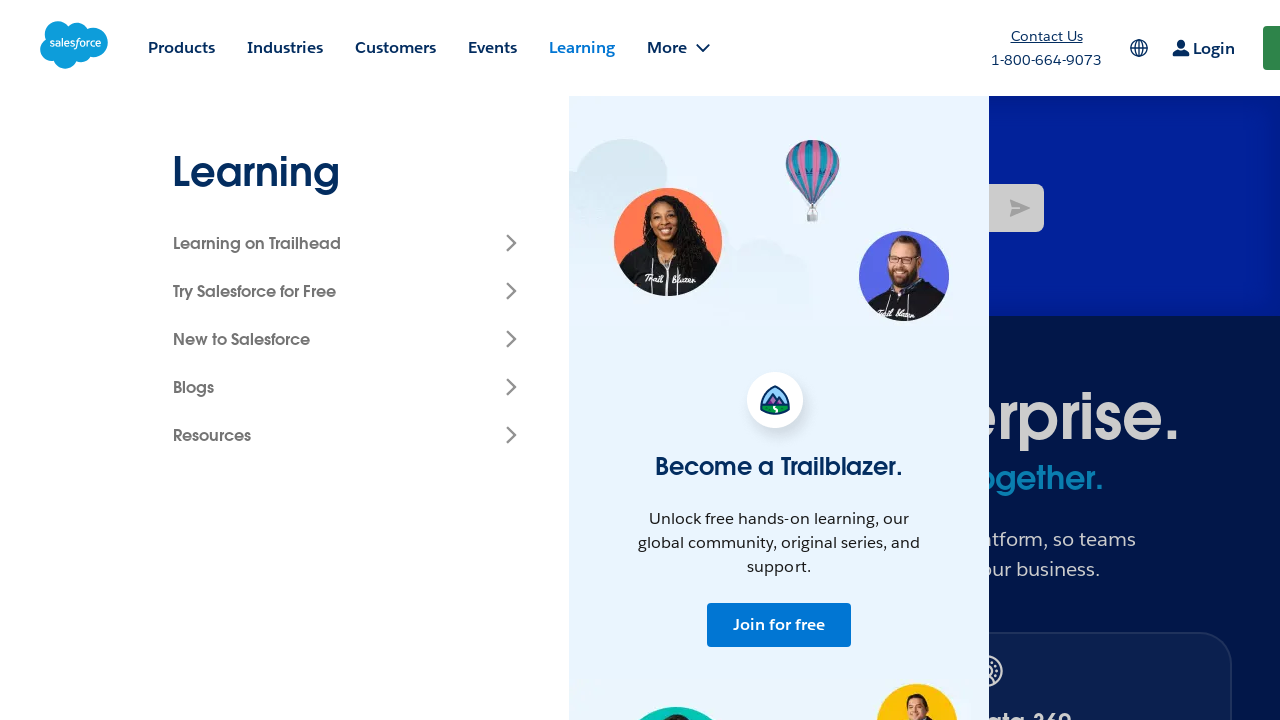